Hovers over the sixth card element and clicks it to navigate

Starting URL: https://demoqa.com

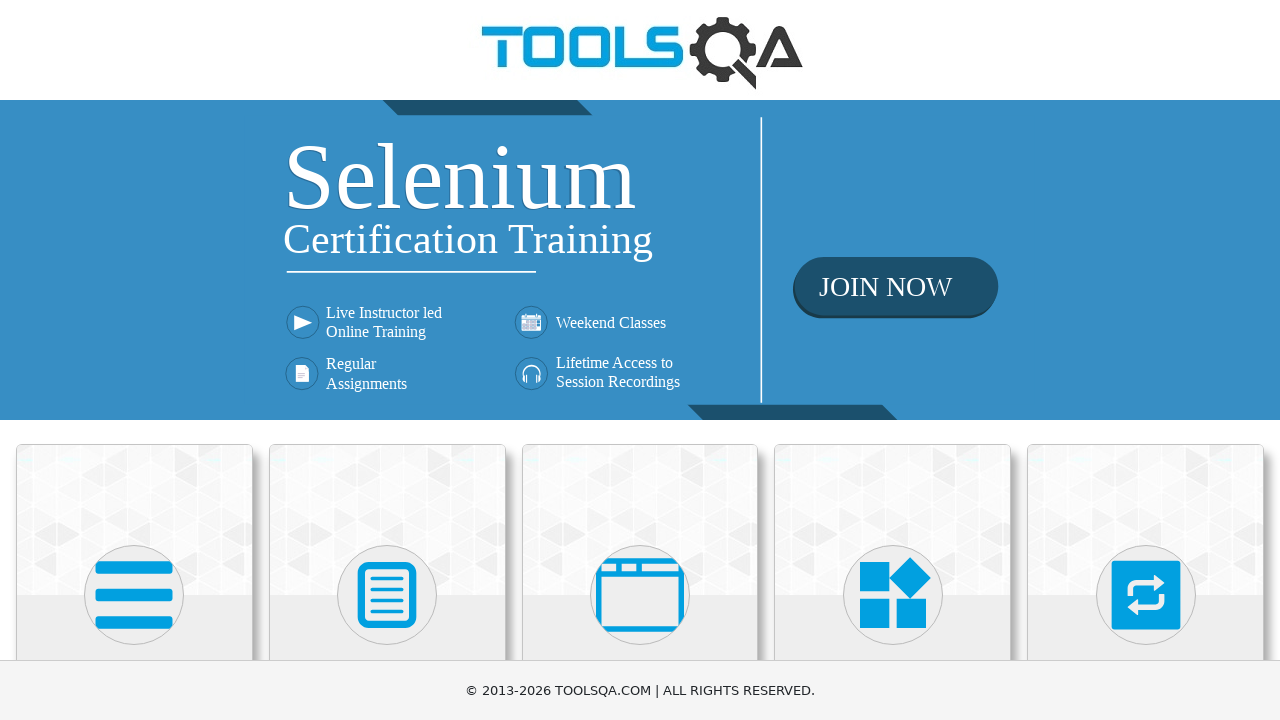

Found all card elements on the page
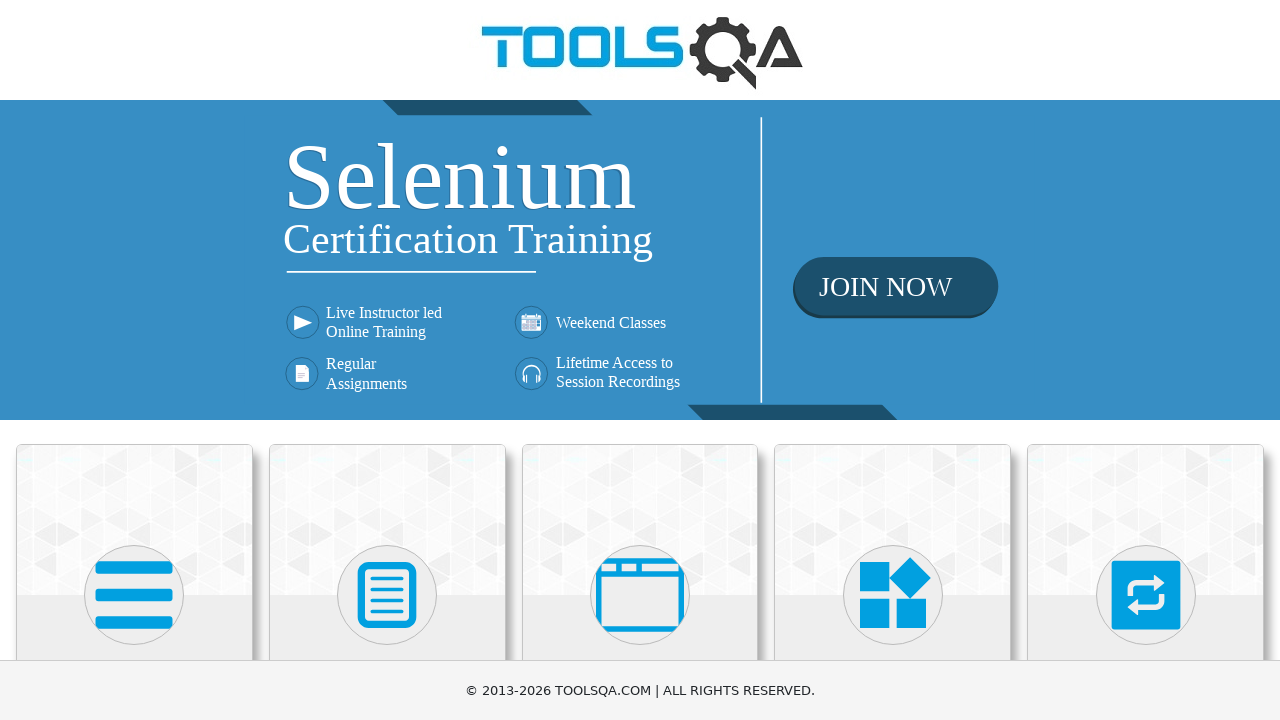

Hovered over the sixth card element
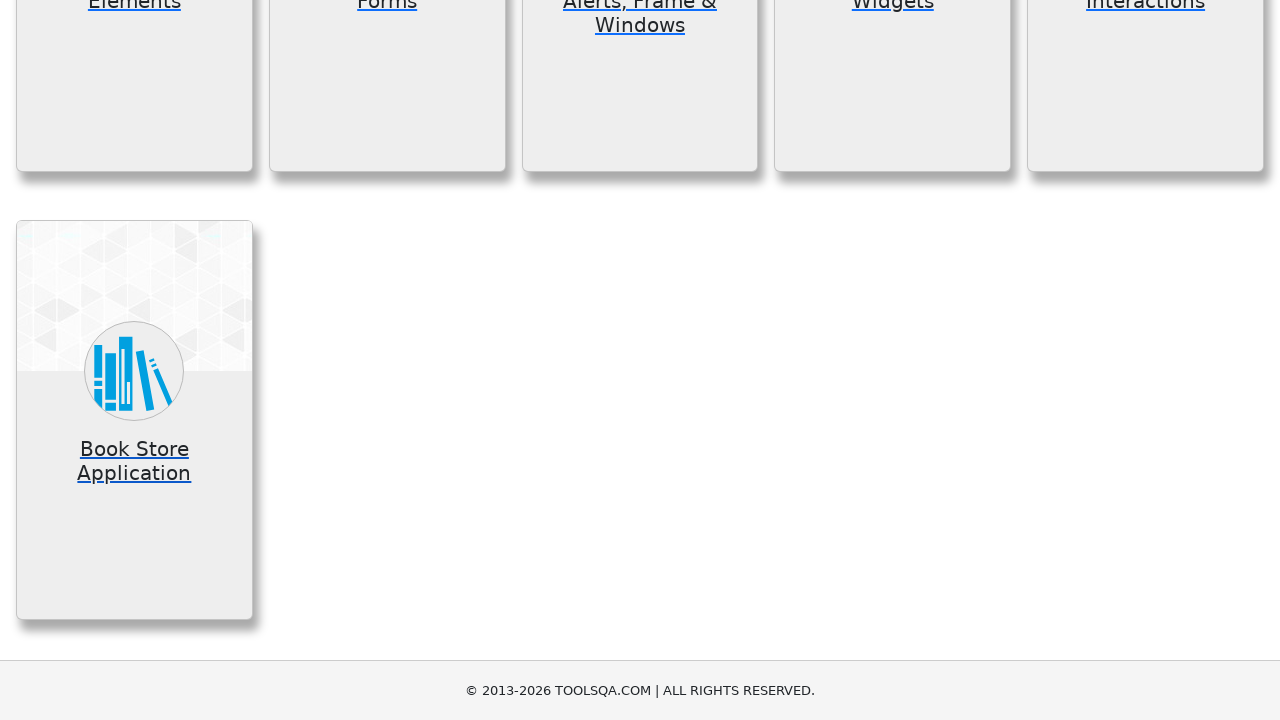

Clicked the sixth card to navigate
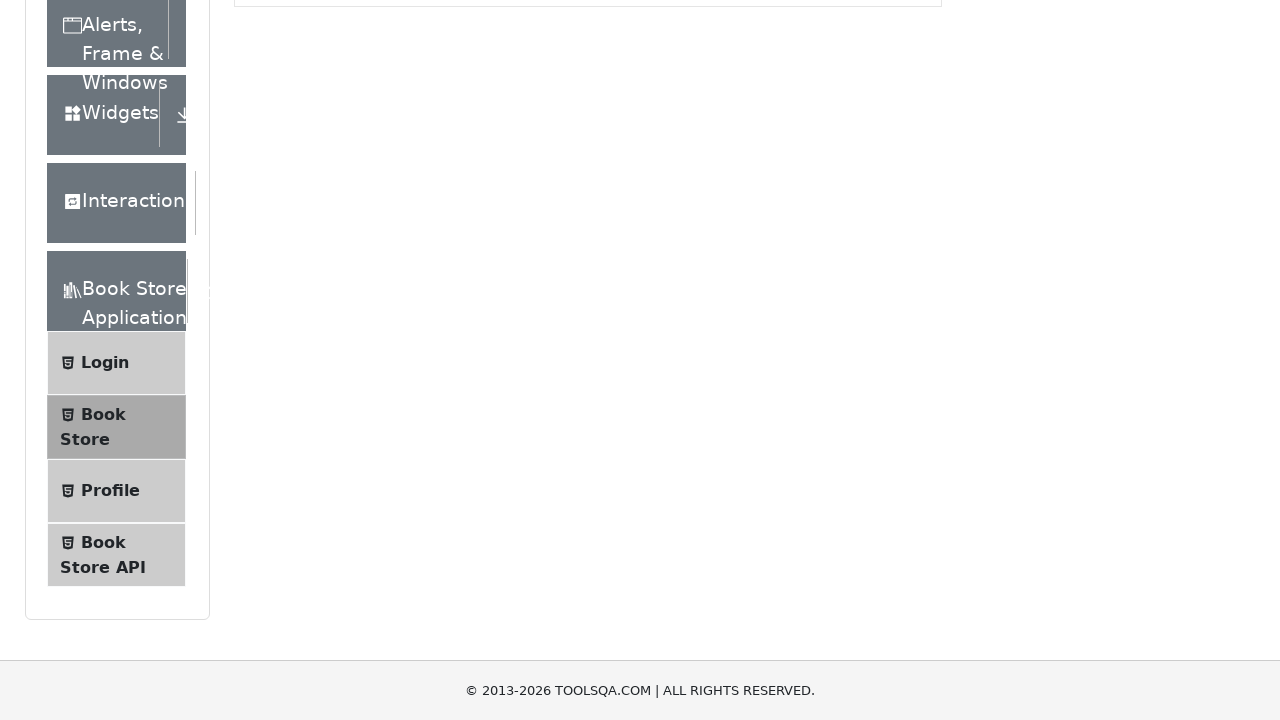

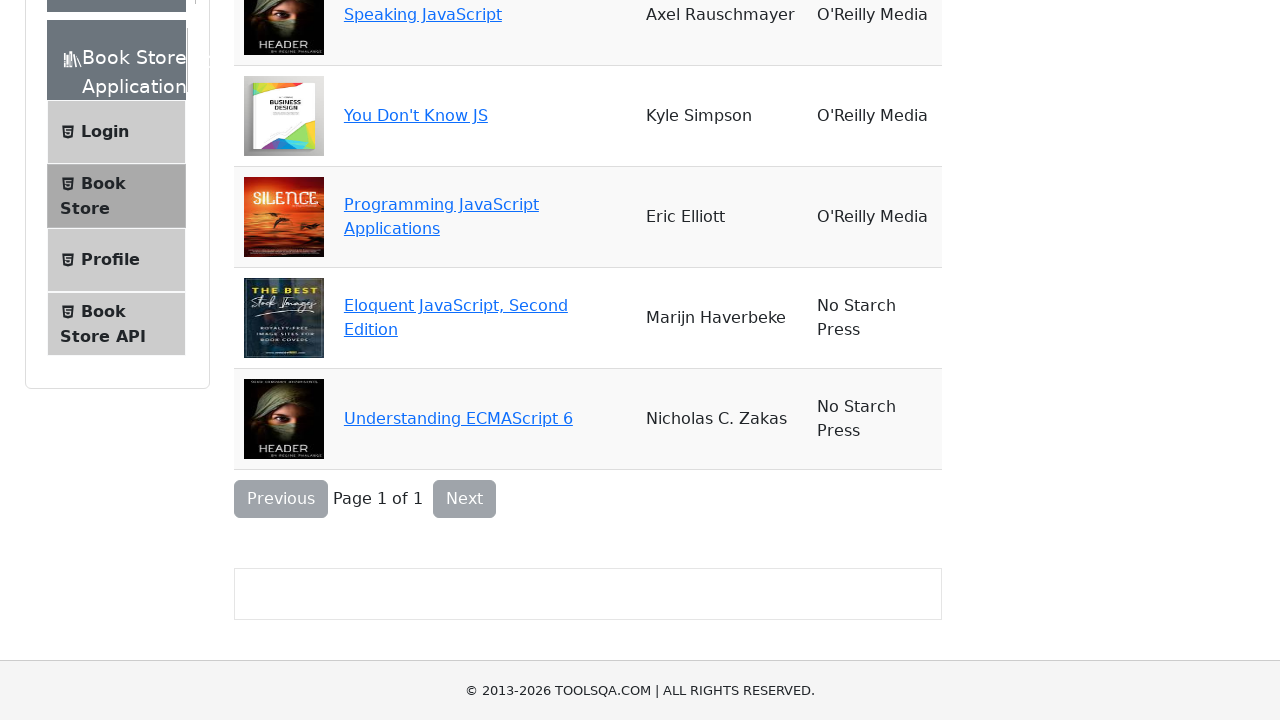